Tests the drag and drop functionality on jQuery UI's Droppable demo page by clicking on Droppable menu option, navigating to the demo, and performing a drag and drop operation within an iframe.

Starting URL: https://jqueryui.com/

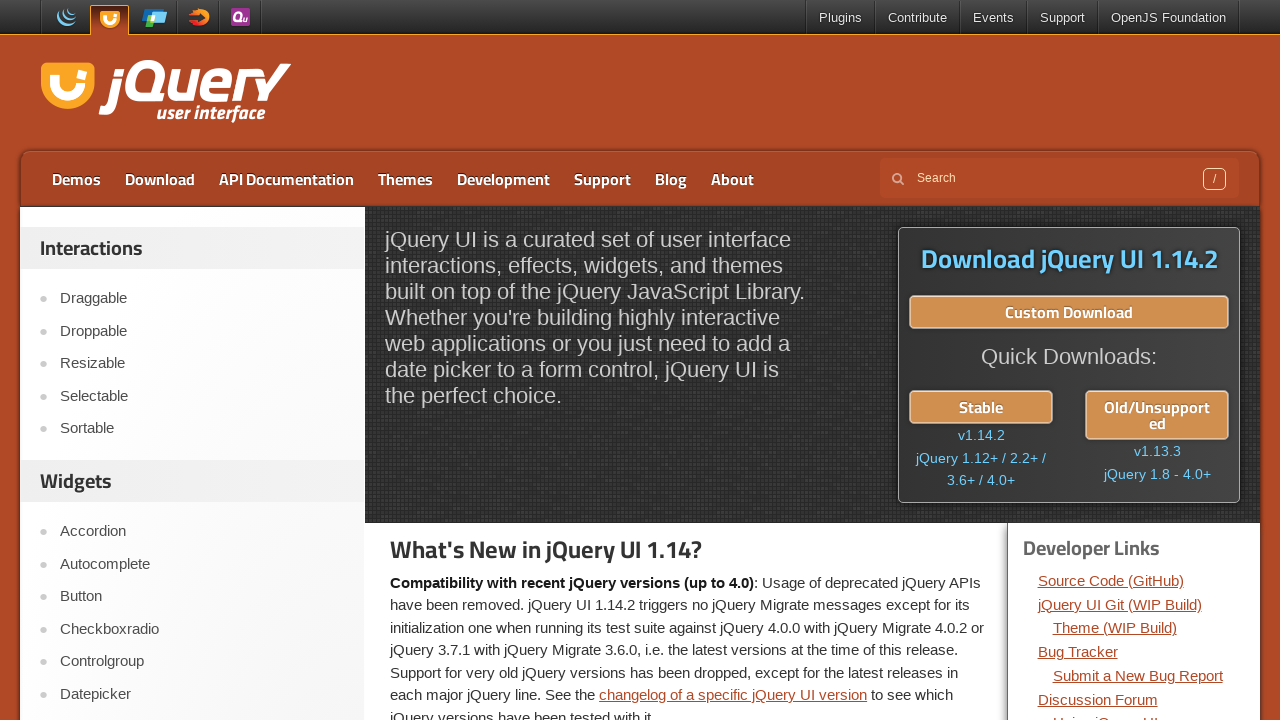

Clicked on Droppable menu option at (202, 331) on a:has-text('Droppable')
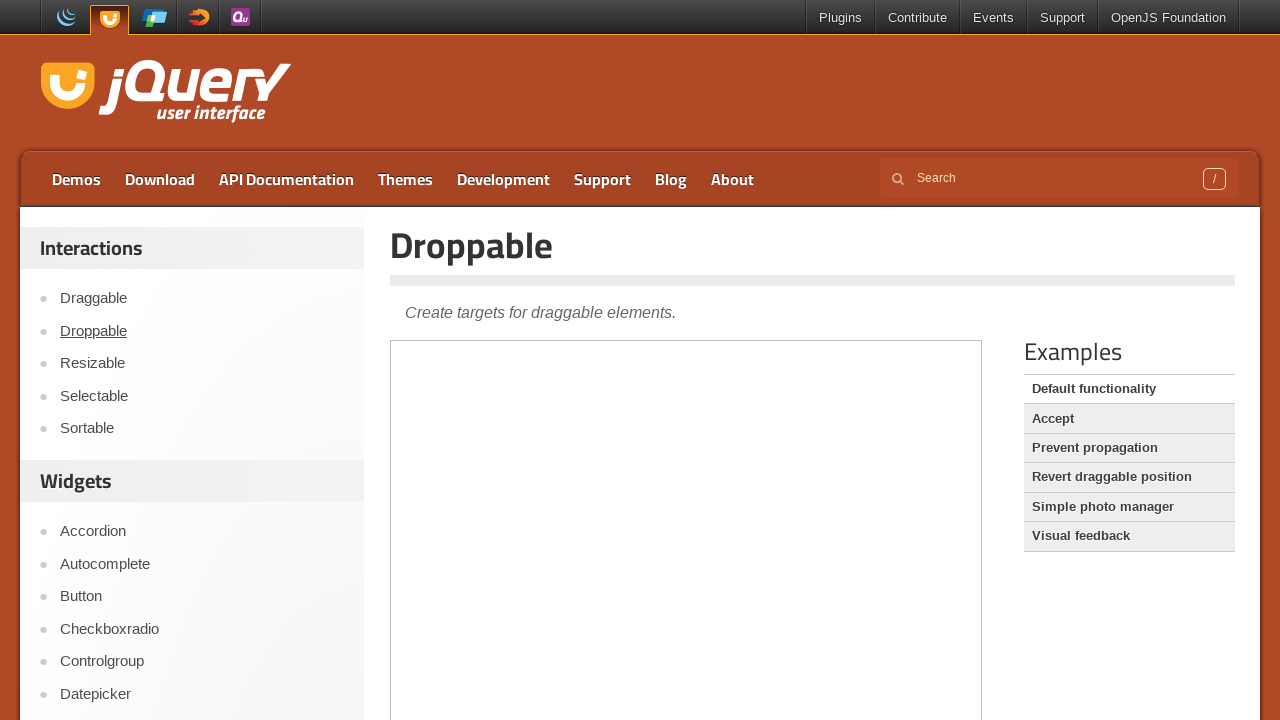

Verified navigation to Droppable demo page
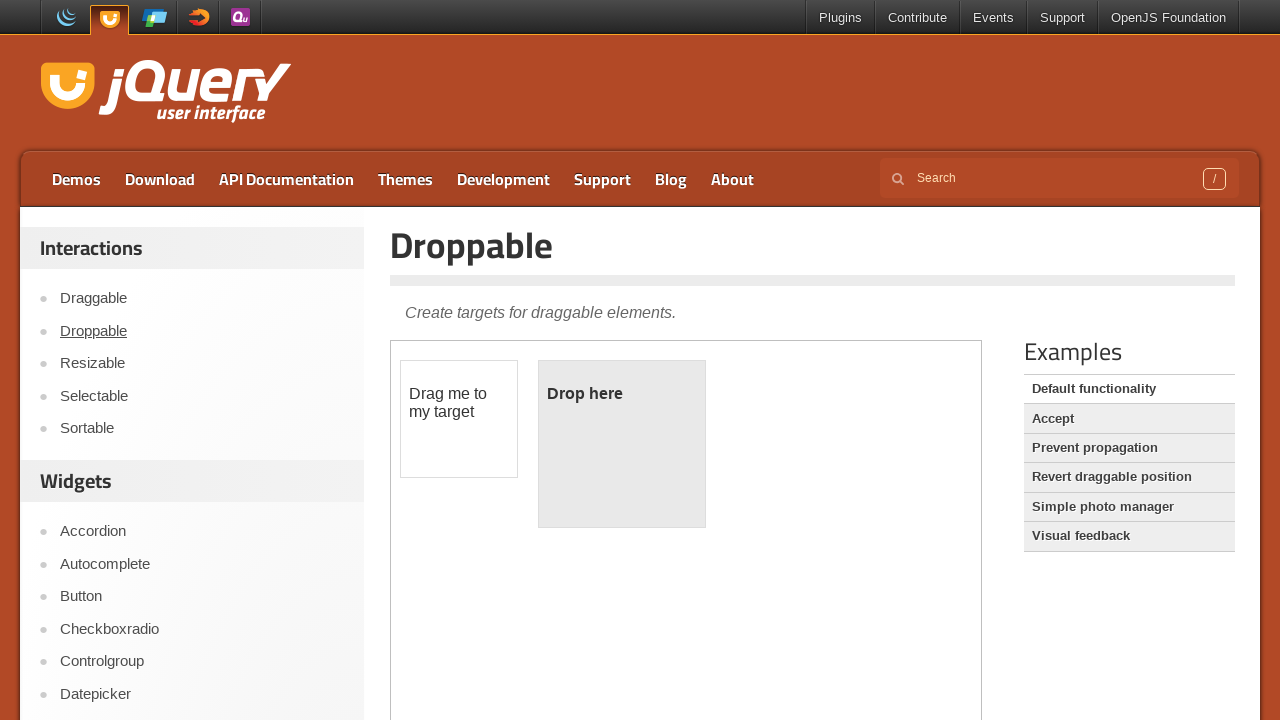

Located demo iframe
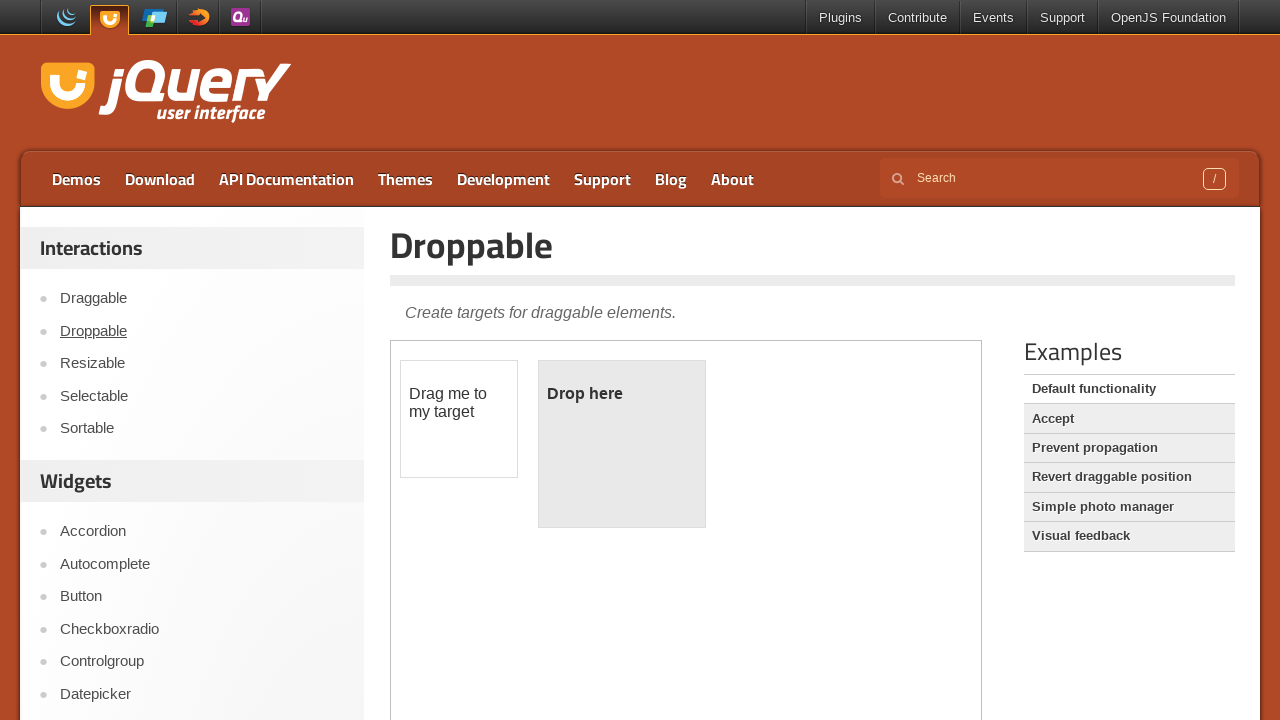

Performed drag and drop operation from draggable to droppable element at (622, 444)
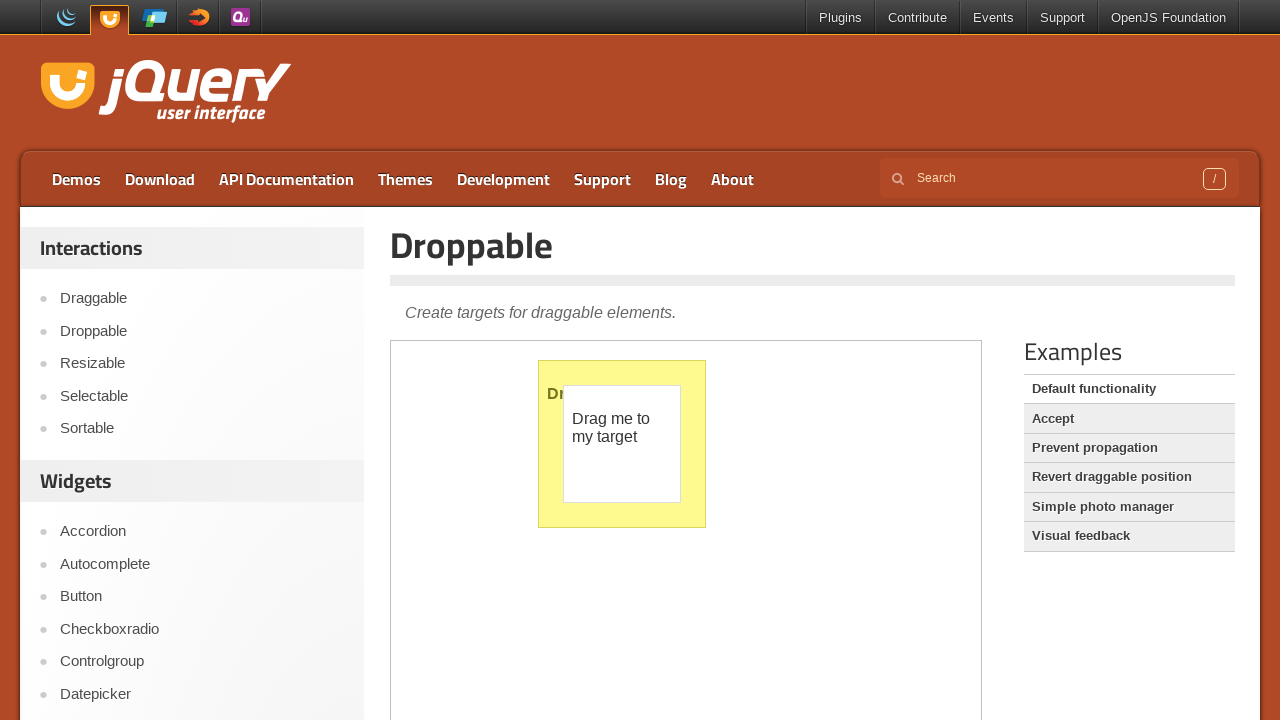

Verified drop was successful - droppable element now shows 'Dropped!' text
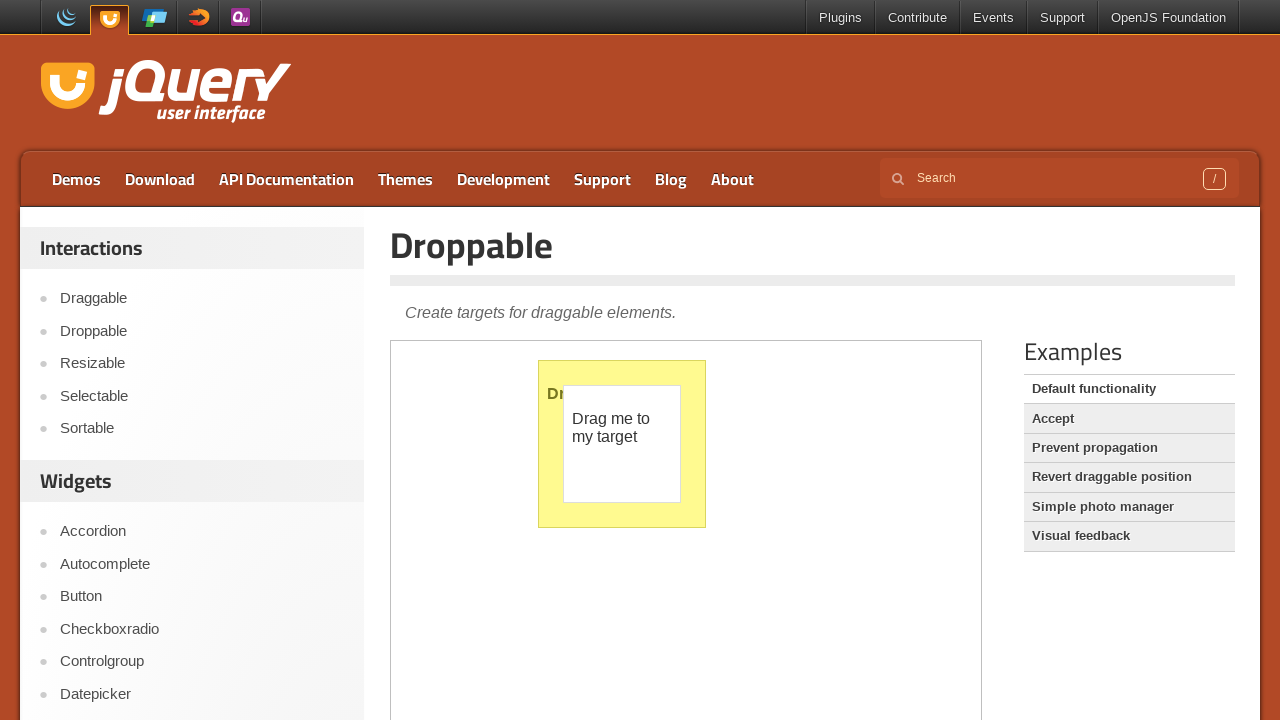

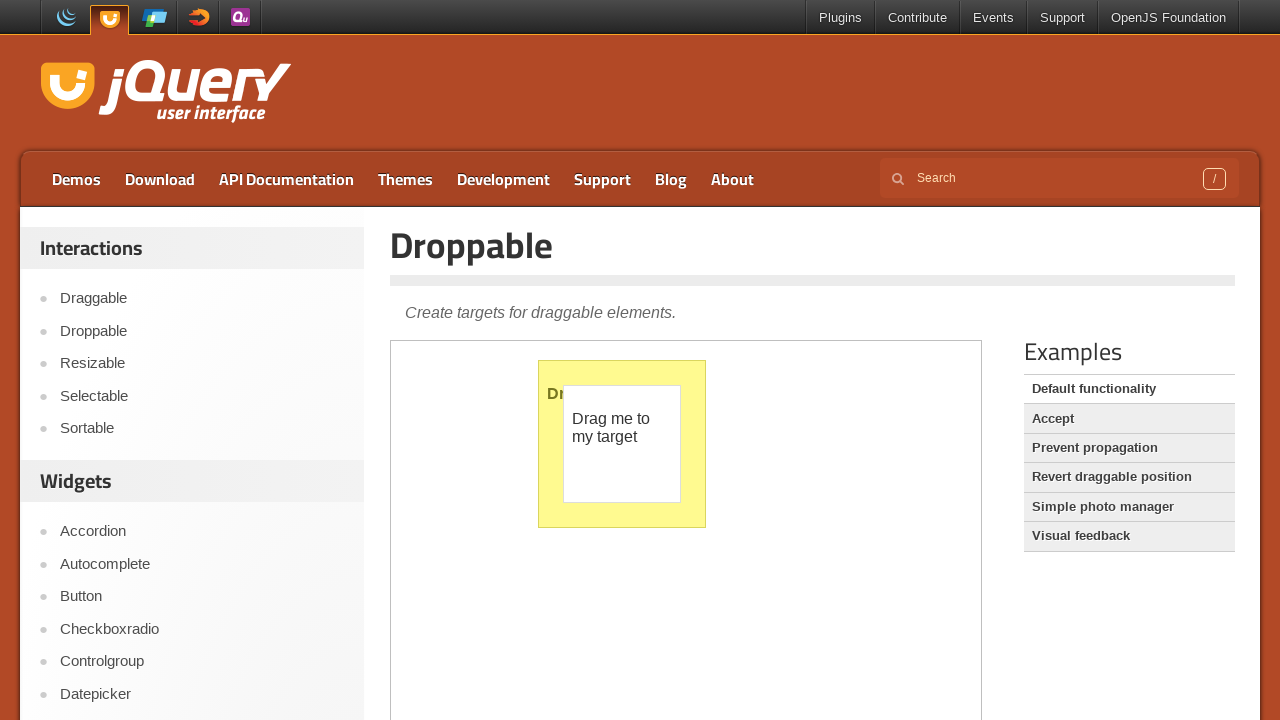